Searches for civil cases on Cook County Clerk of Court website by entering first and last name, then waits for search results

Starting URL: https://casesearch.cookcountyclerkofcourt.org/CivilCaseSearchAPI.aspx

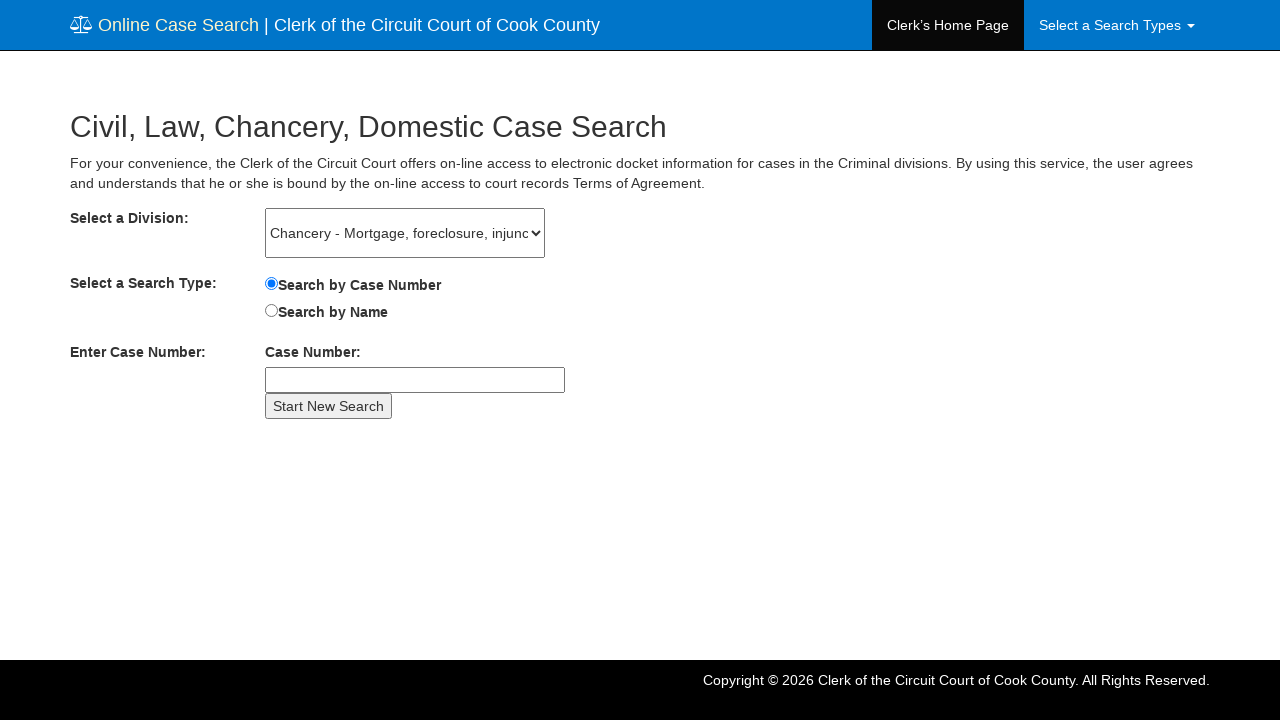

Clicked search button to proceed to search form at (272, 310) on xpath=/html/body/form/div[3]/section/div/div/div/div/div[2]/div[2]/div[2]/div/ta
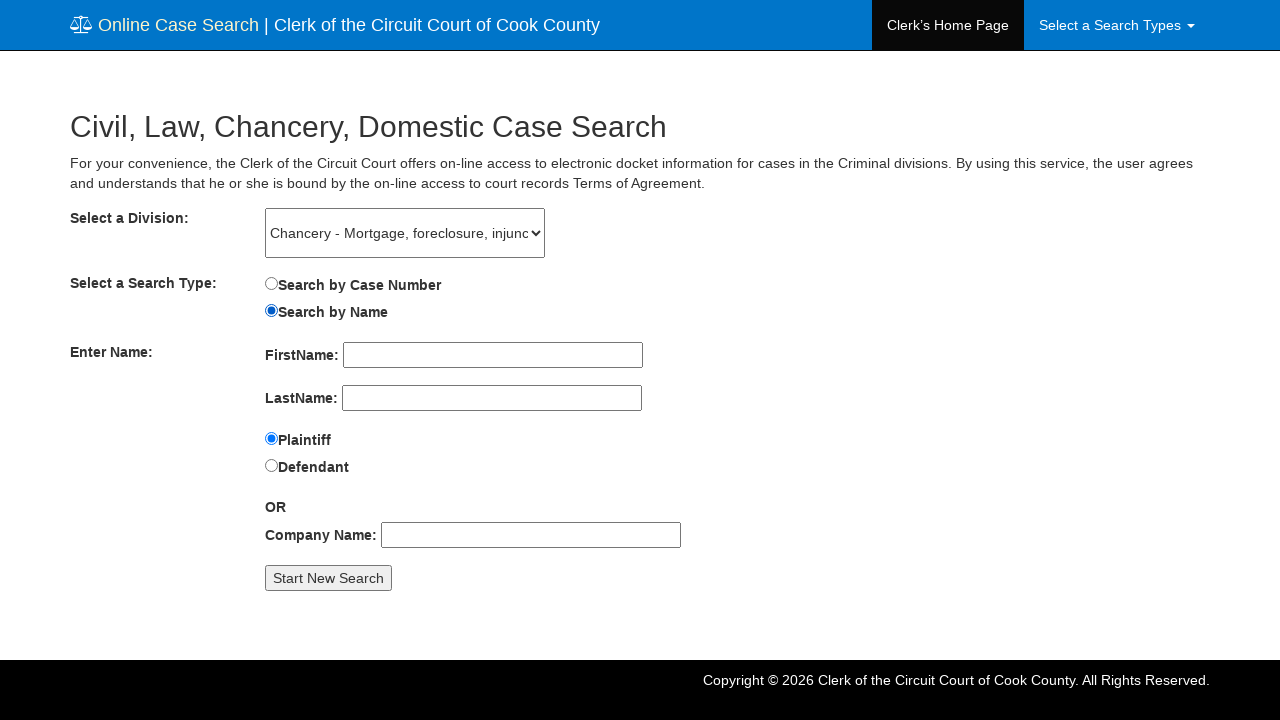

First name input field loaded
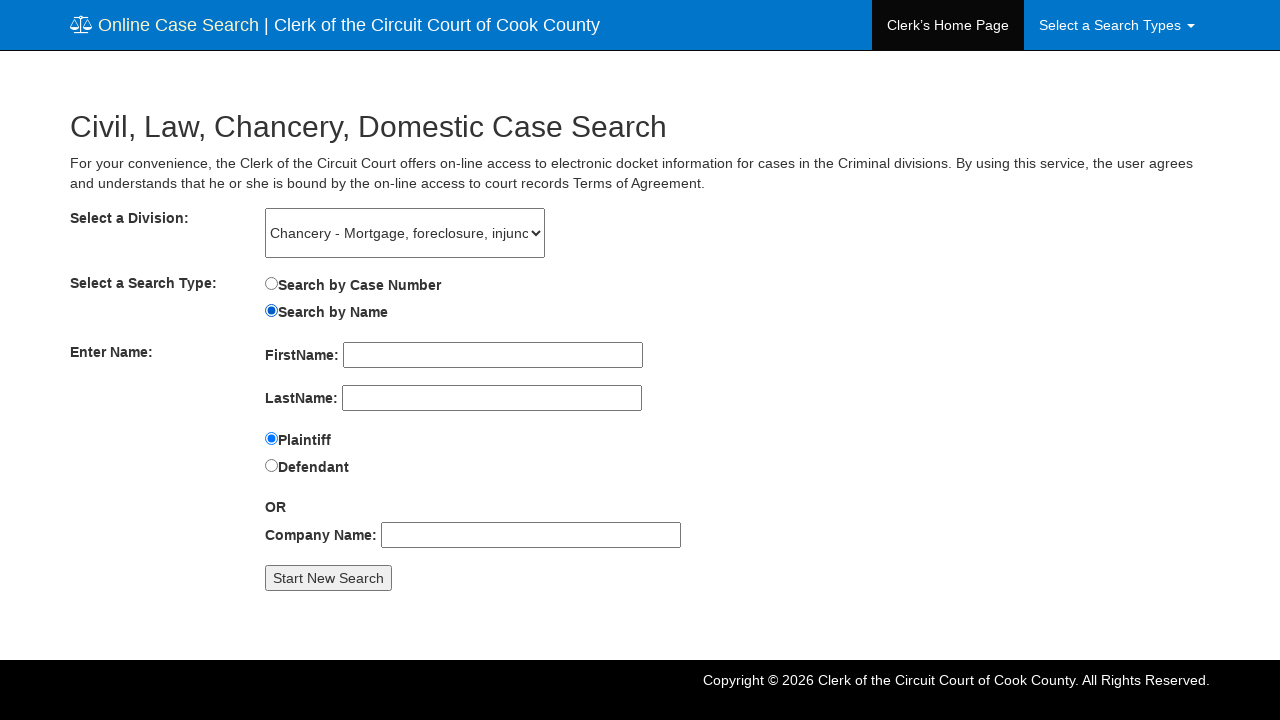

Entered 'Michael' in first name field on #MainContent_txtFirstName
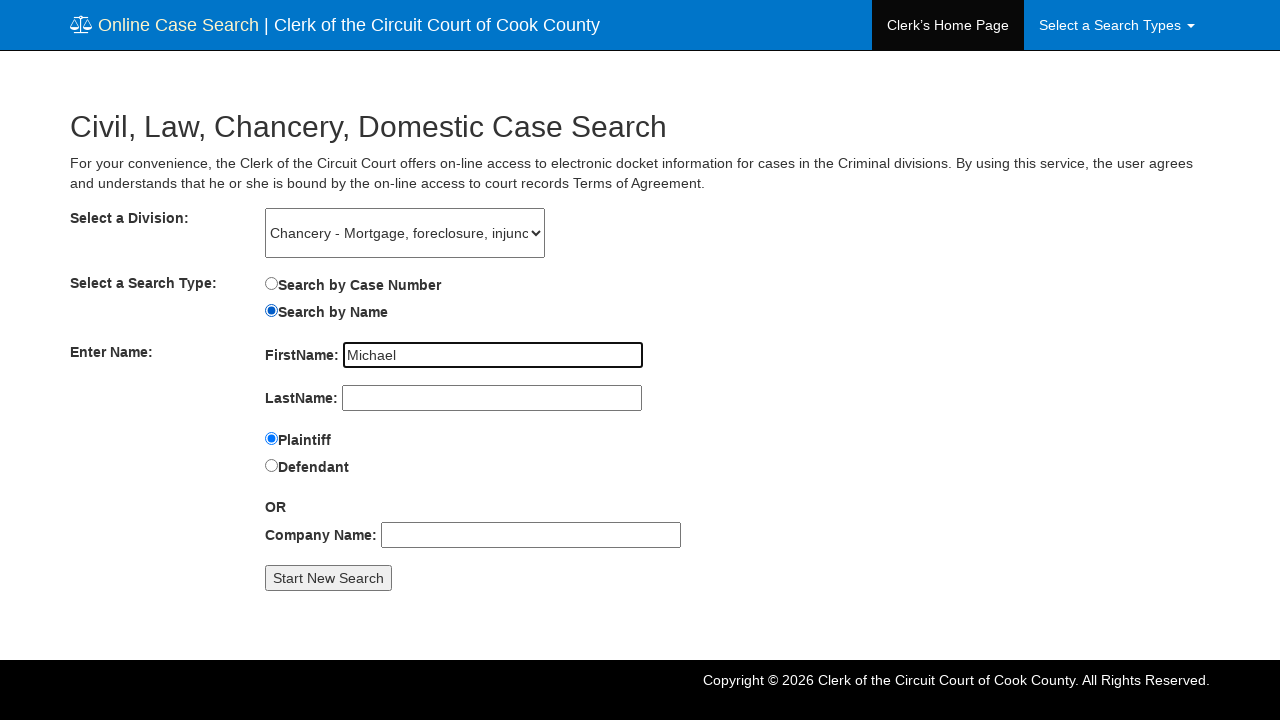

Entered 'Johnson' in last name field on xpath=/html/body/form/div[3]/section/div/div/div/div/div[2]/div[3]/div/div[2]/di
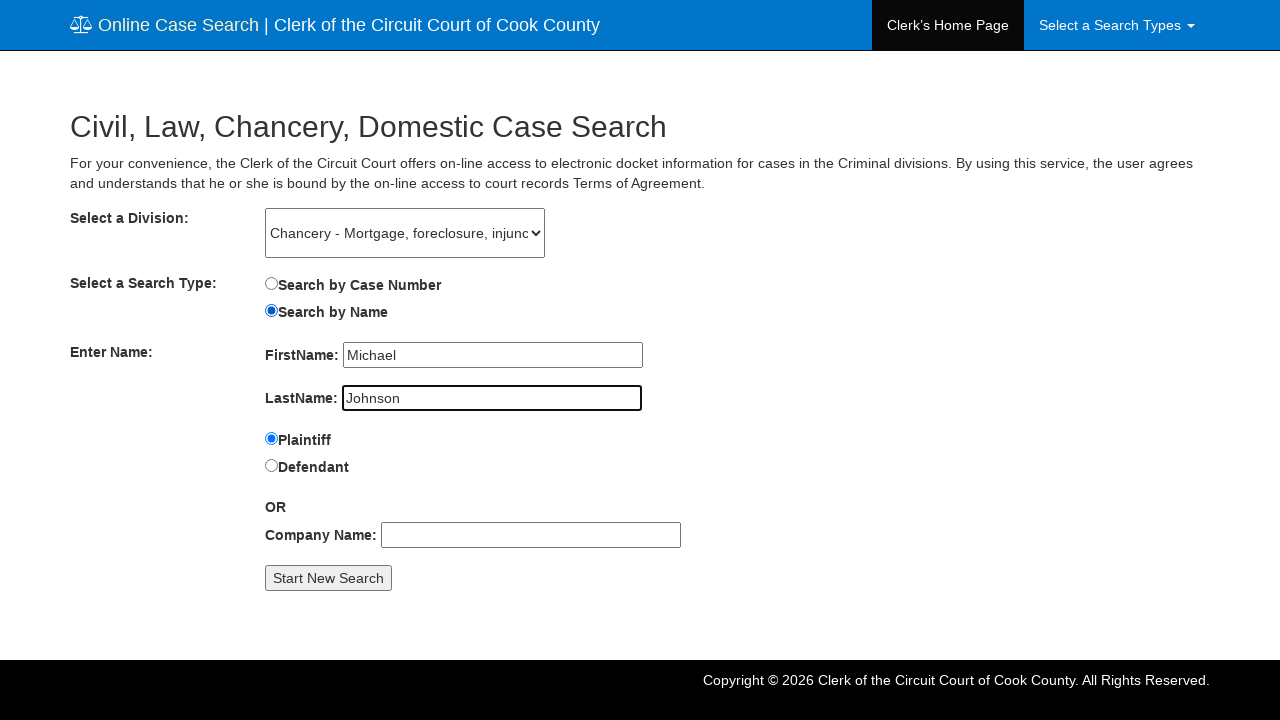

Pressed Enter to submit search for Michael Johnson on xpath=/html/body/form/div[3]/section/div/div/div/div/div[2]/div[3]/div/div[2]/di
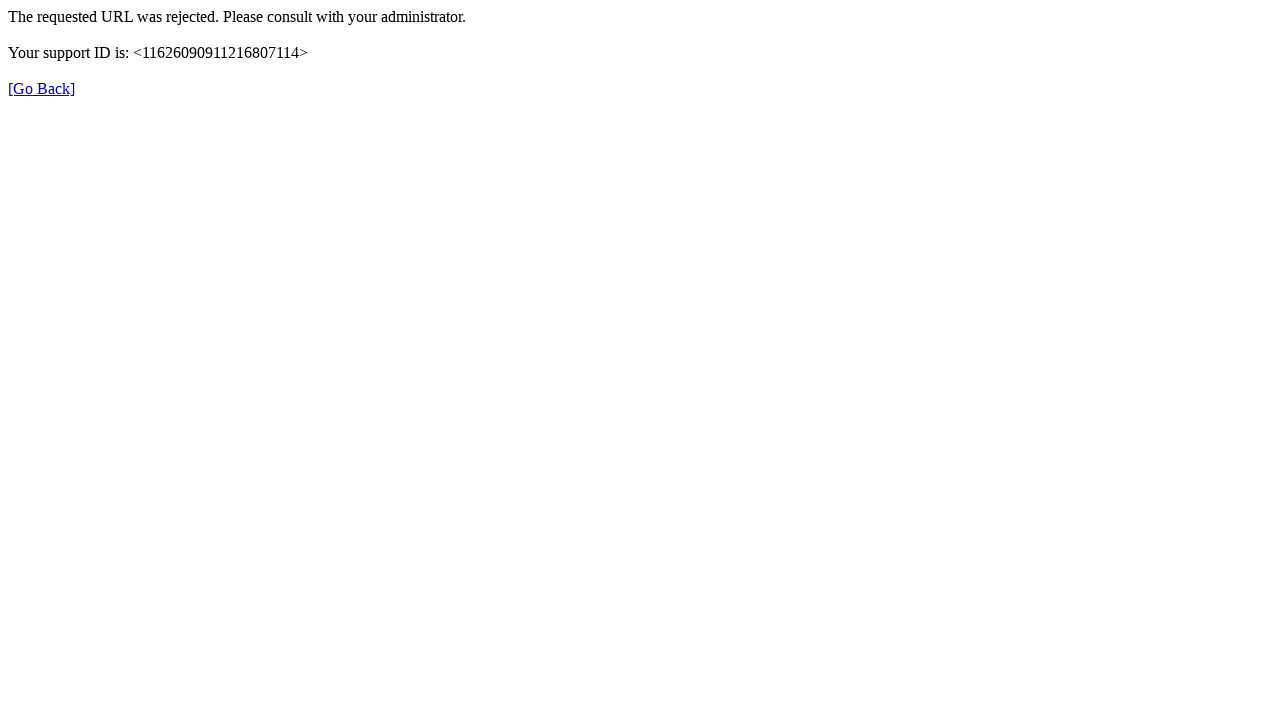

Search results loaded successfully
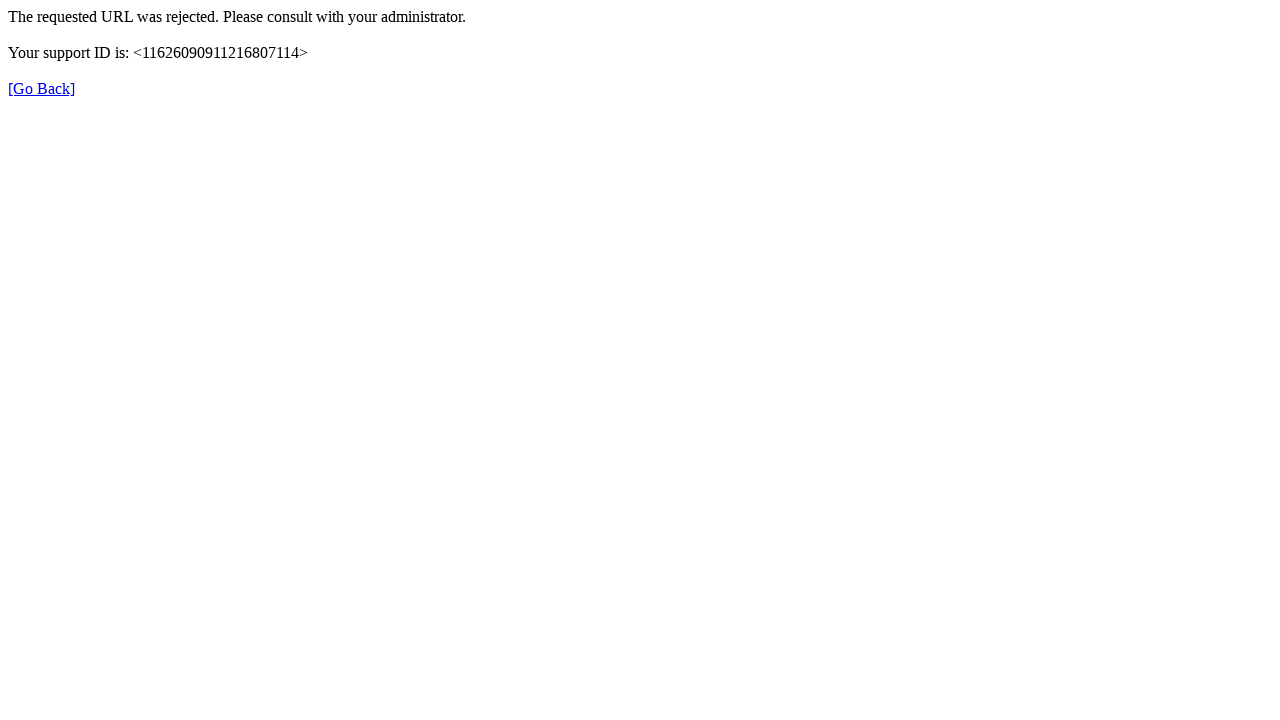

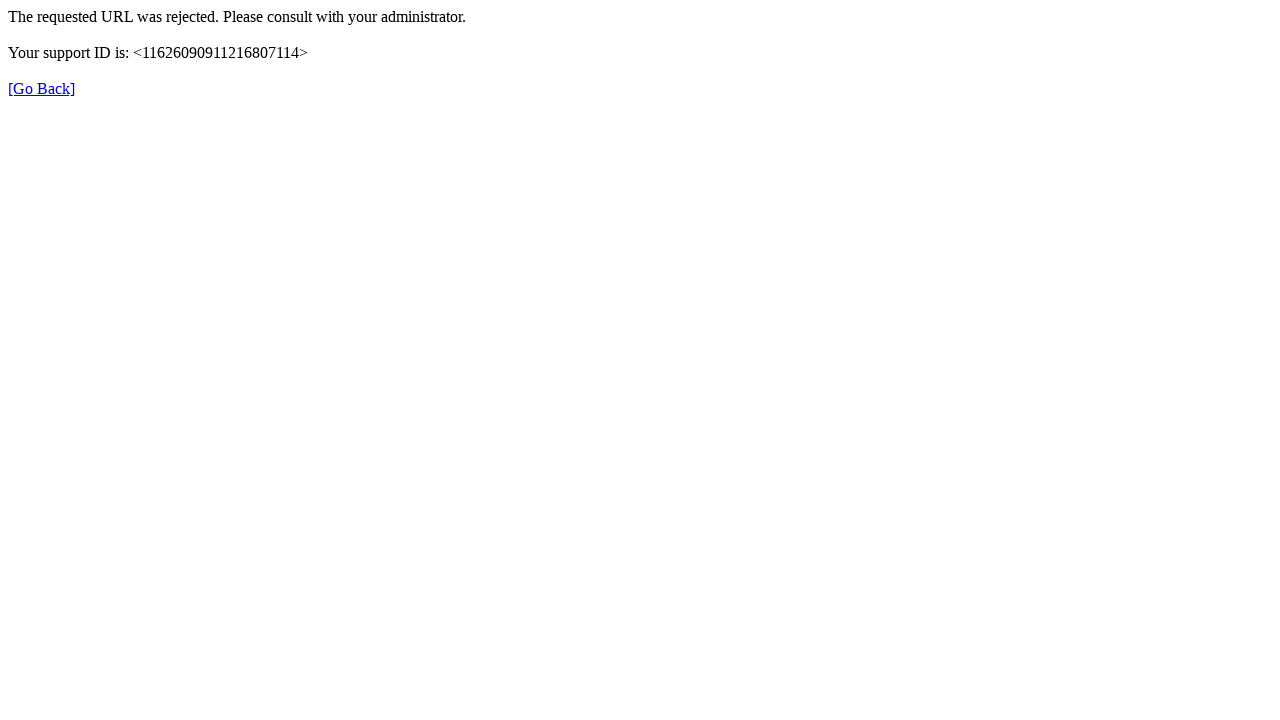